Tests opening a new browser tab by navigating to a page, opening a new tab, navigating to a different URL in the new tab, and verifying two tabs exist

Starting URL: https://the-internet.herokuapp.com/windows

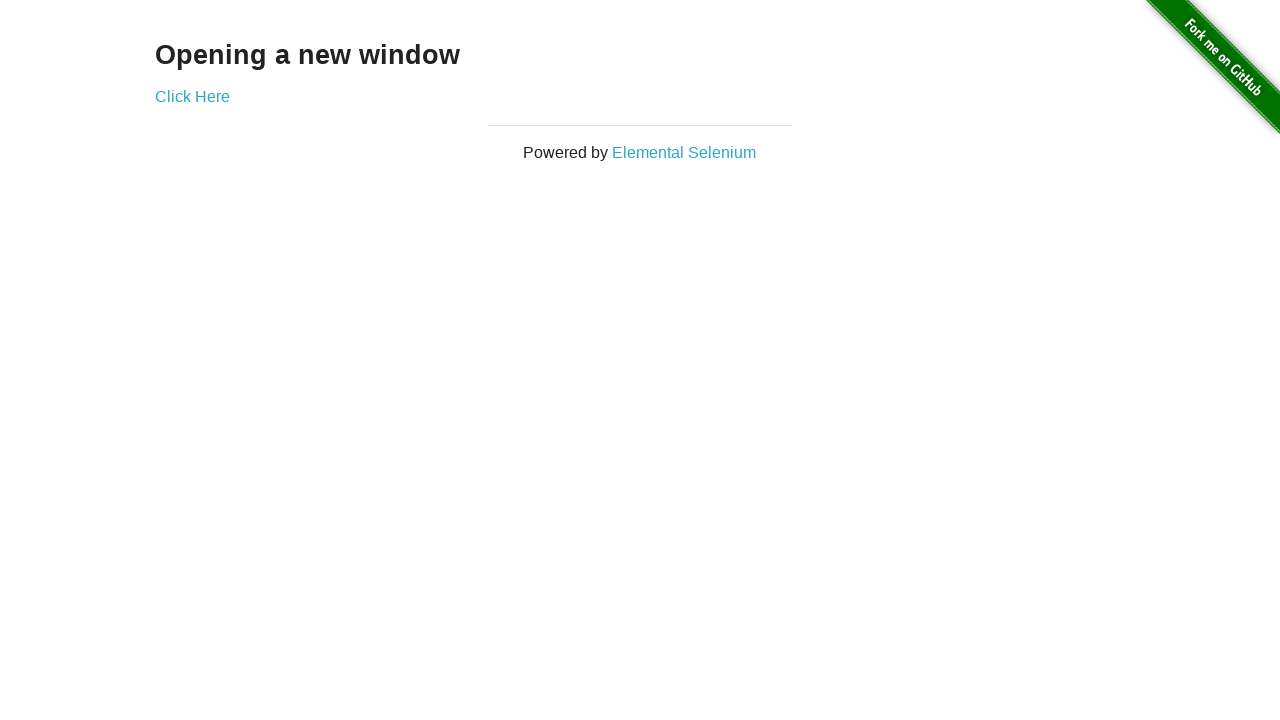

Opened a new browser tab
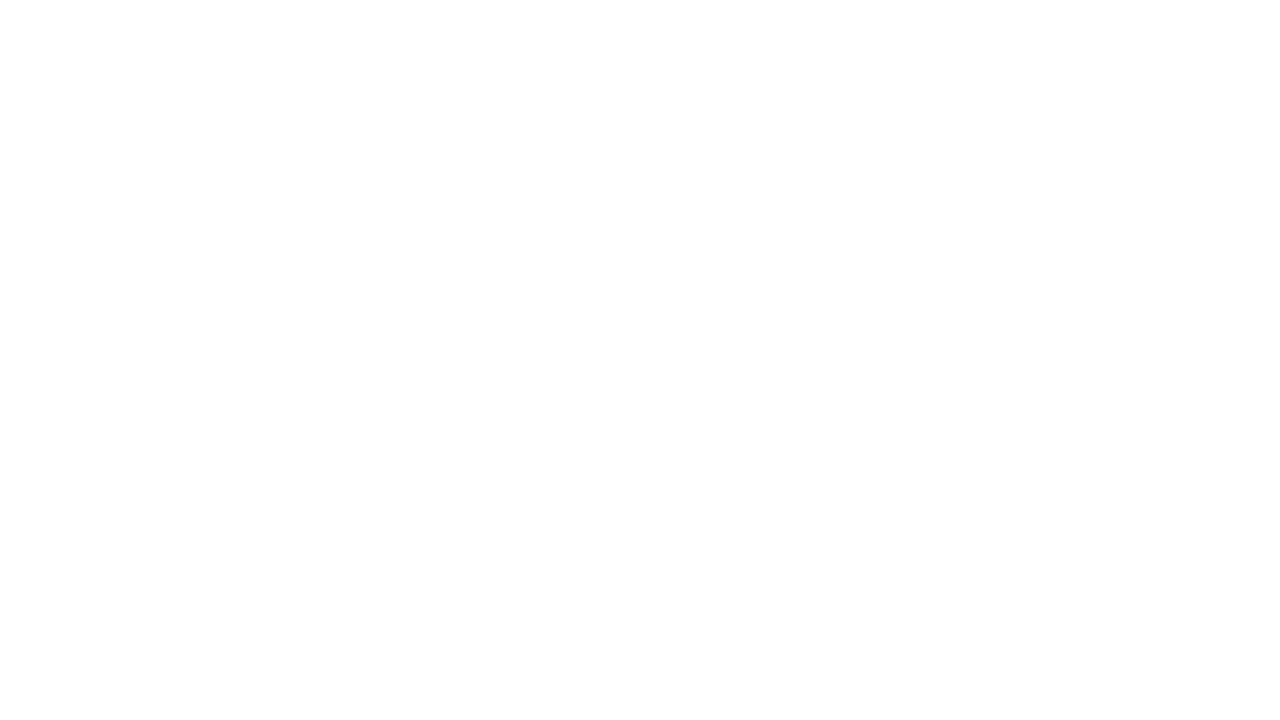

Navigated new tab to https://the-internet.herokuapp.com/typos
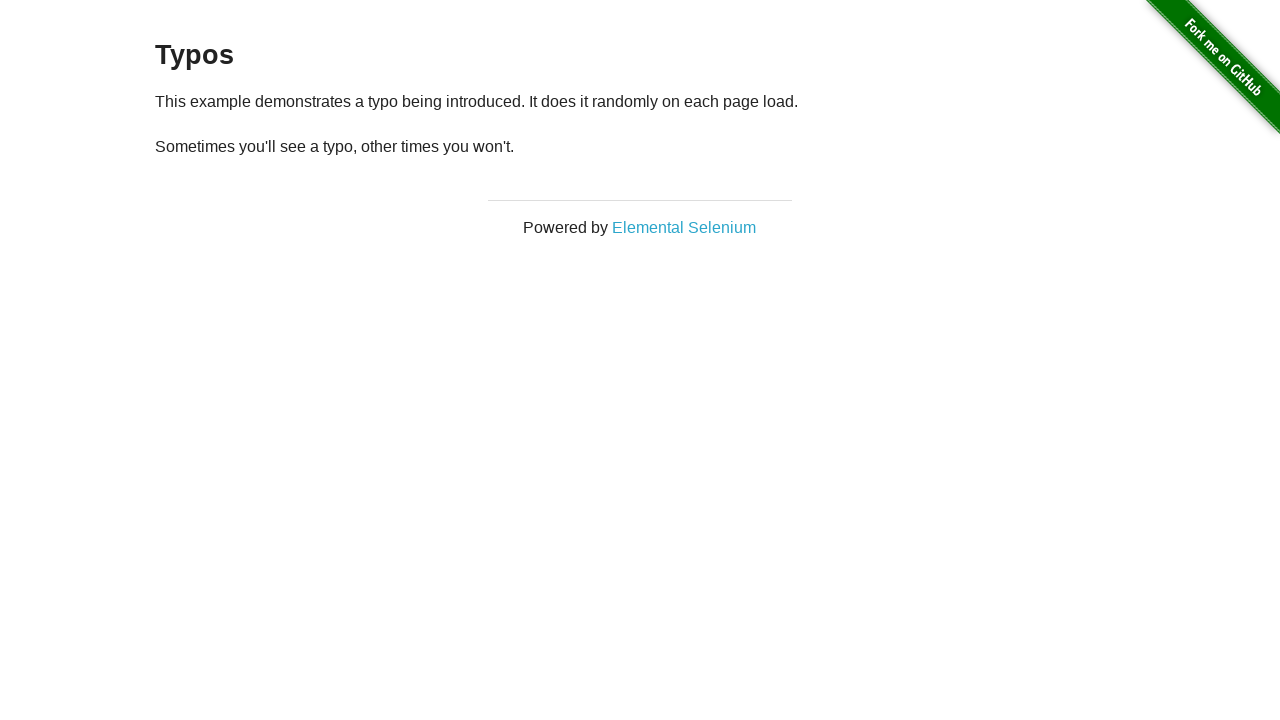

Verified that 2 tabs are open in the browser context
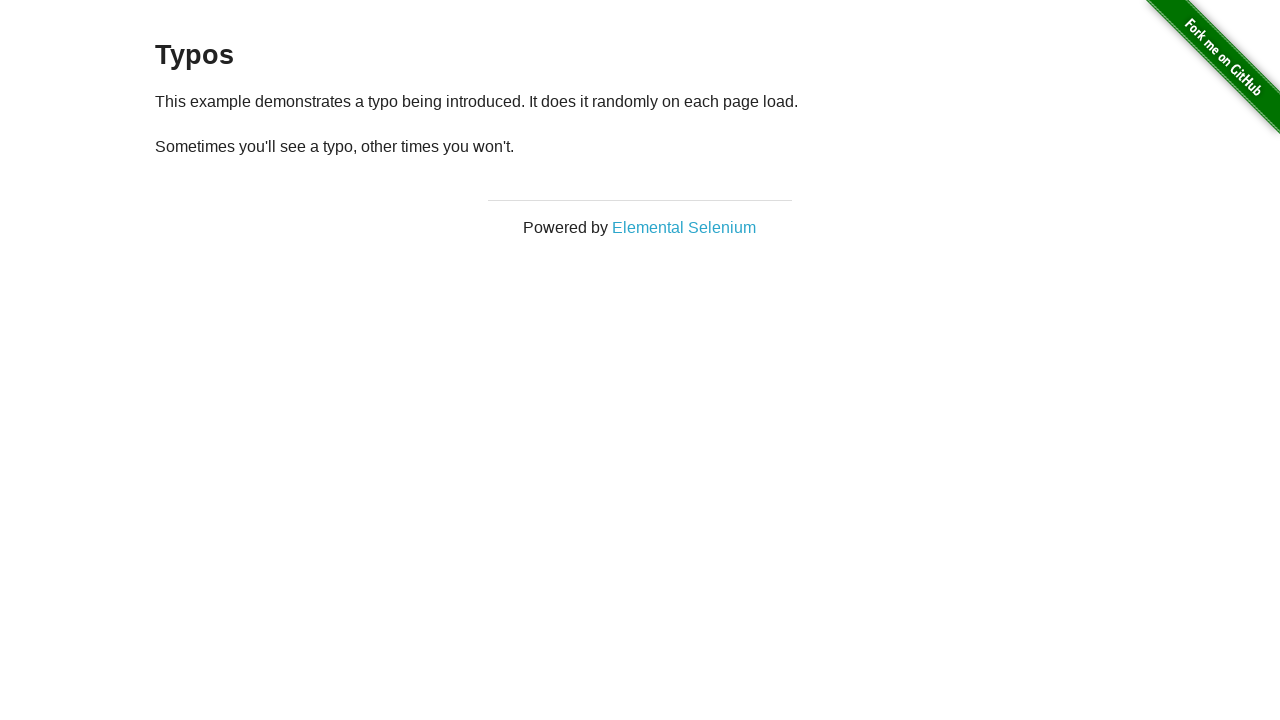

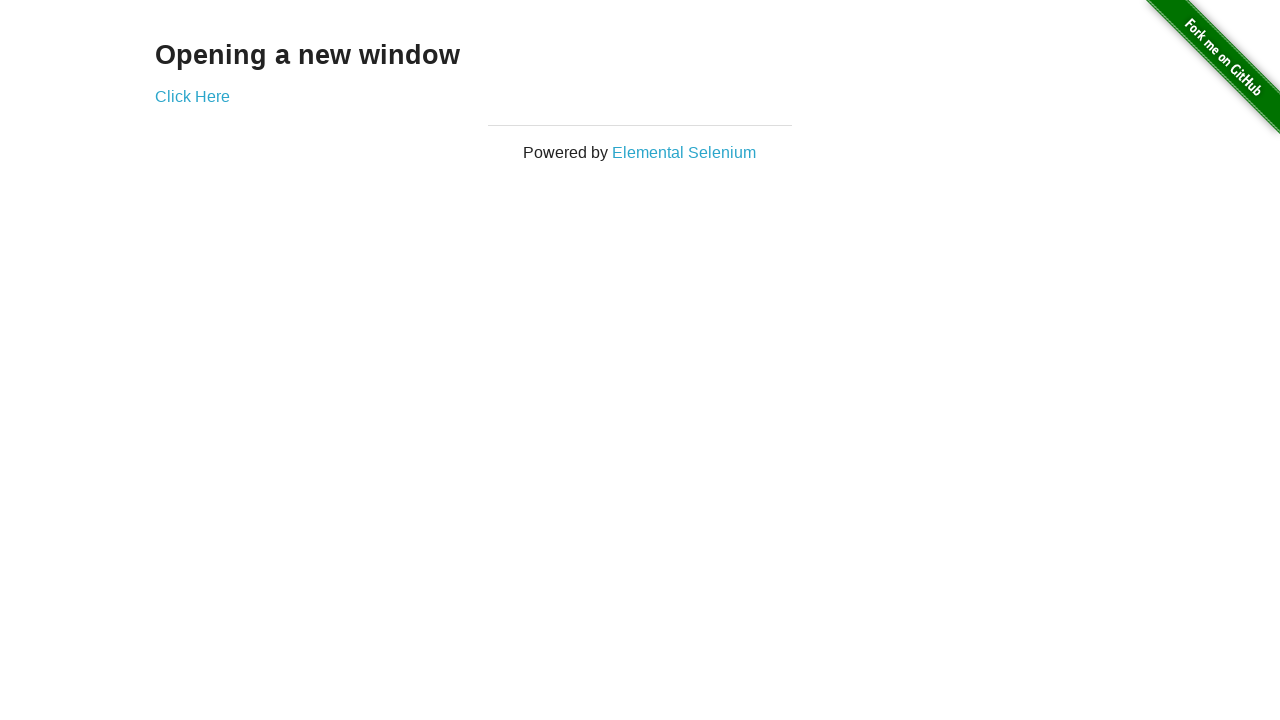